Calculates the sum of two numbers displayed on the page, selects the corresponding value from a dropdown list, and submits the form

Starting URL: http://suninjuly.github.io/selects1.html

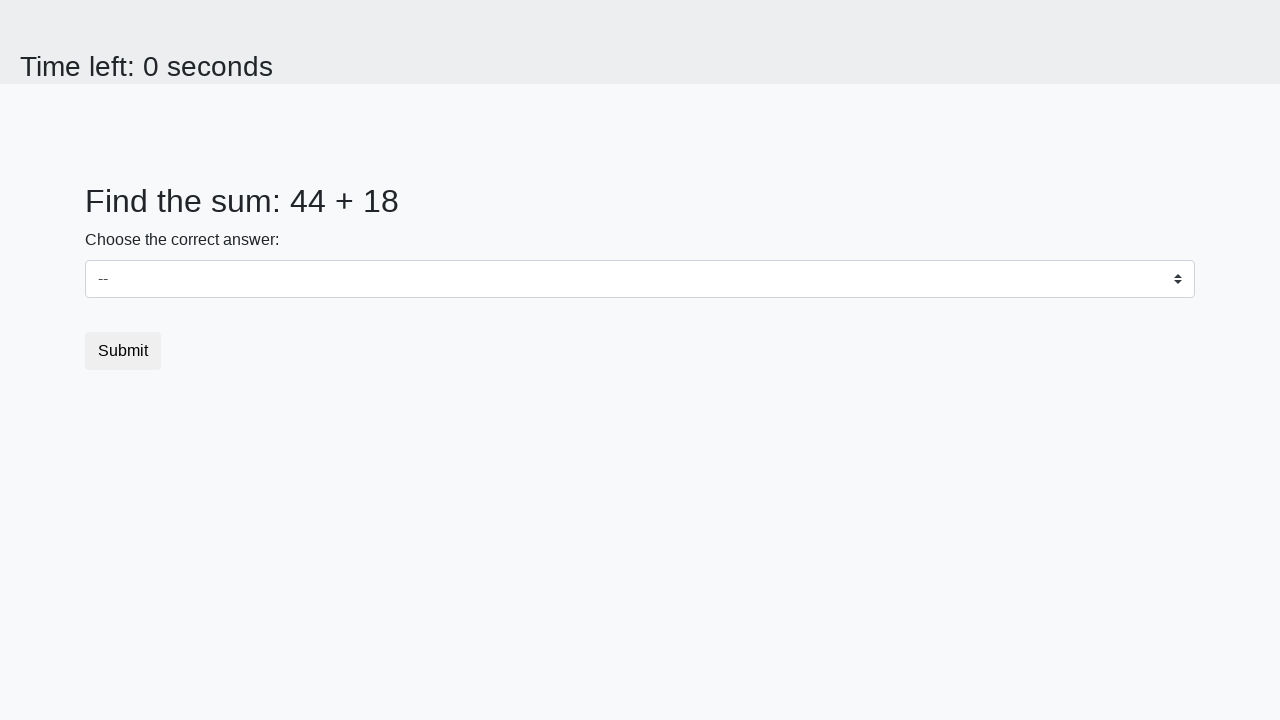

Retrieved first number from page
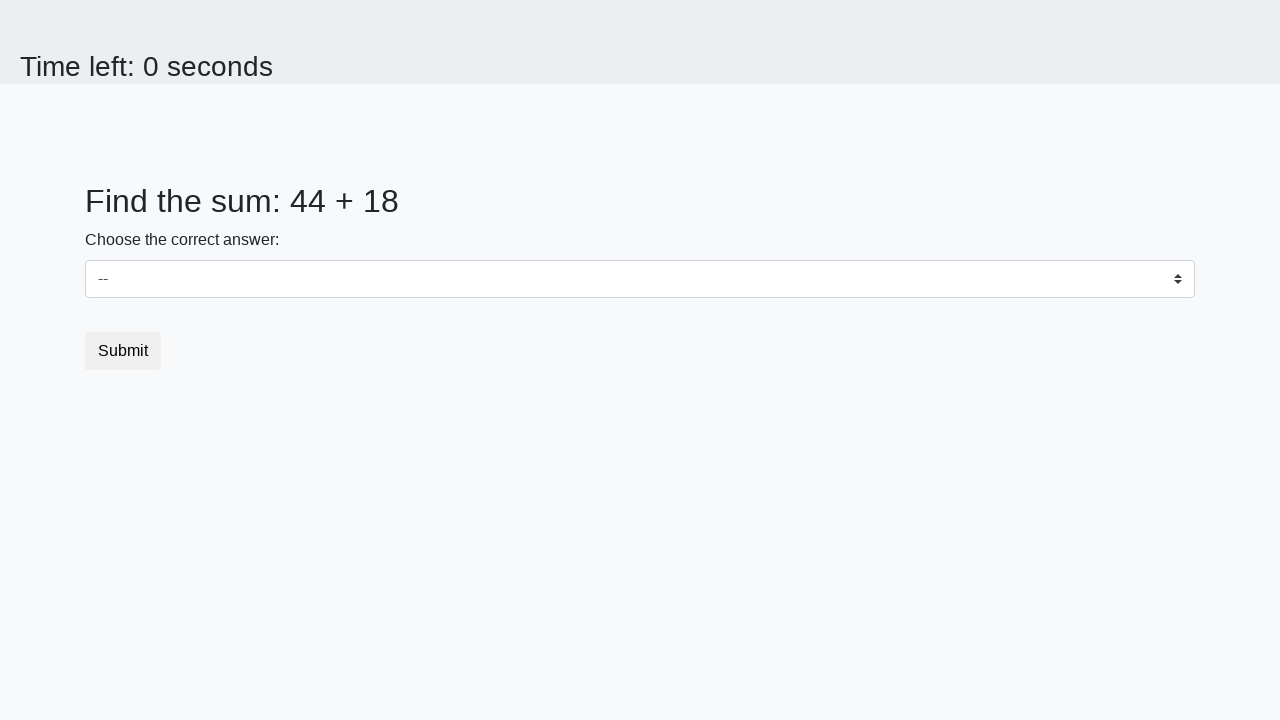

Retrieved second number from page
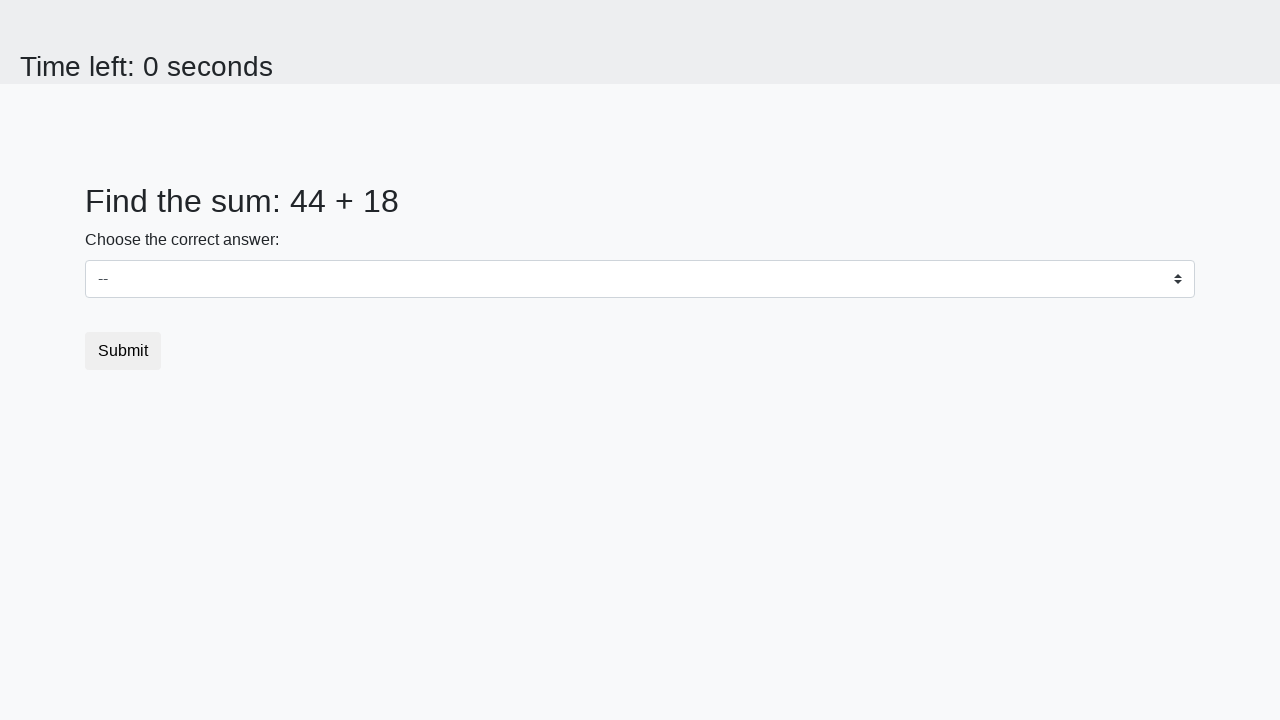

Calculated sum of 44 + 18 = 62
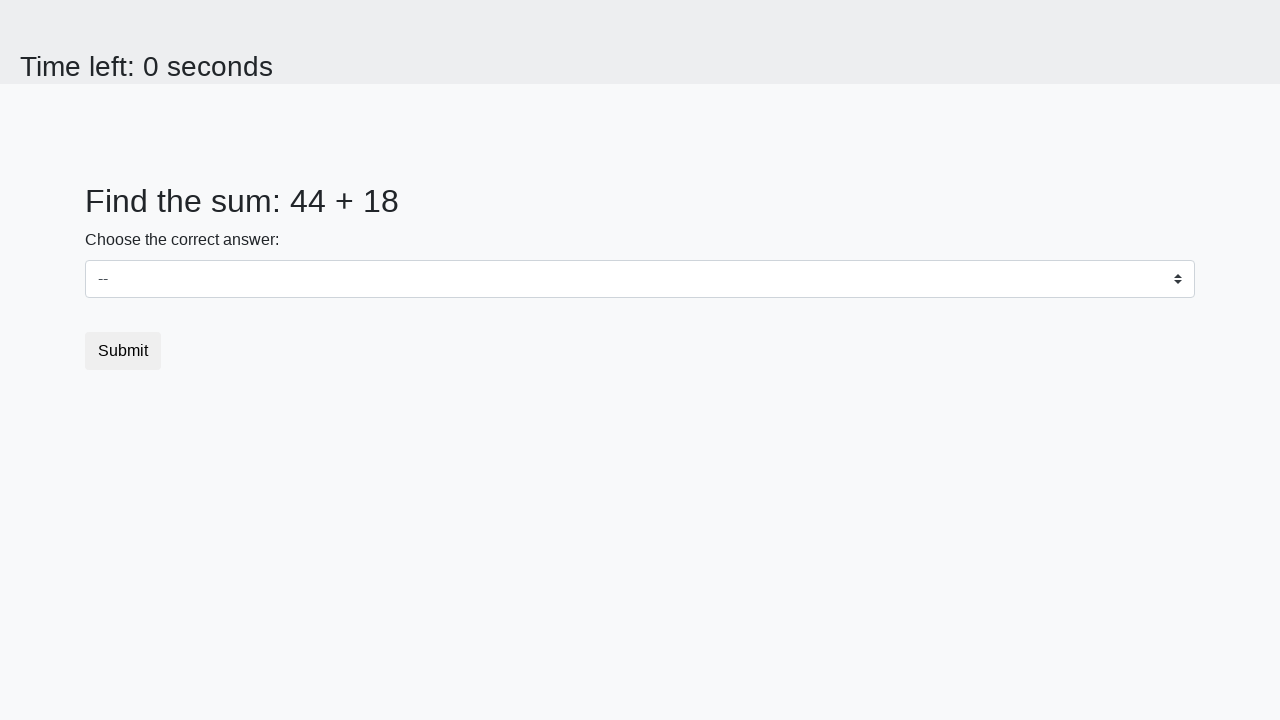

Selected value 62 from dropdown on select
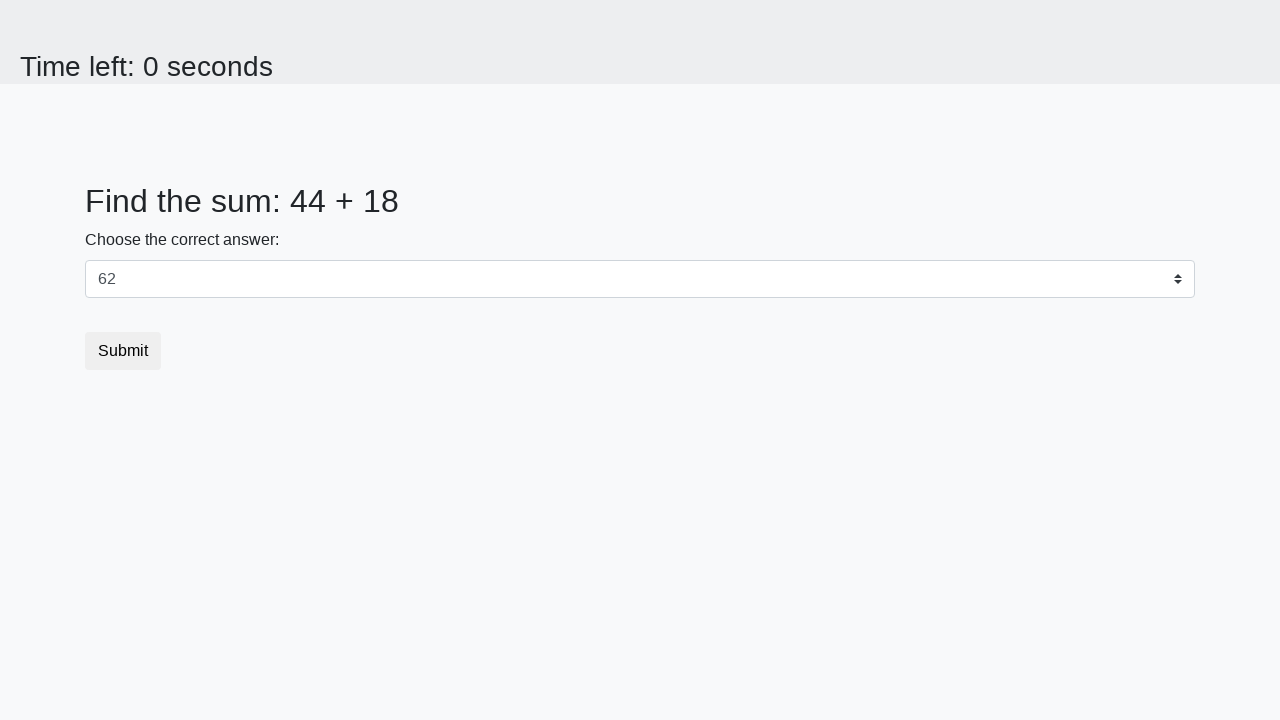

Clicked submit button to submit form at (123, 351) on [type='submit']
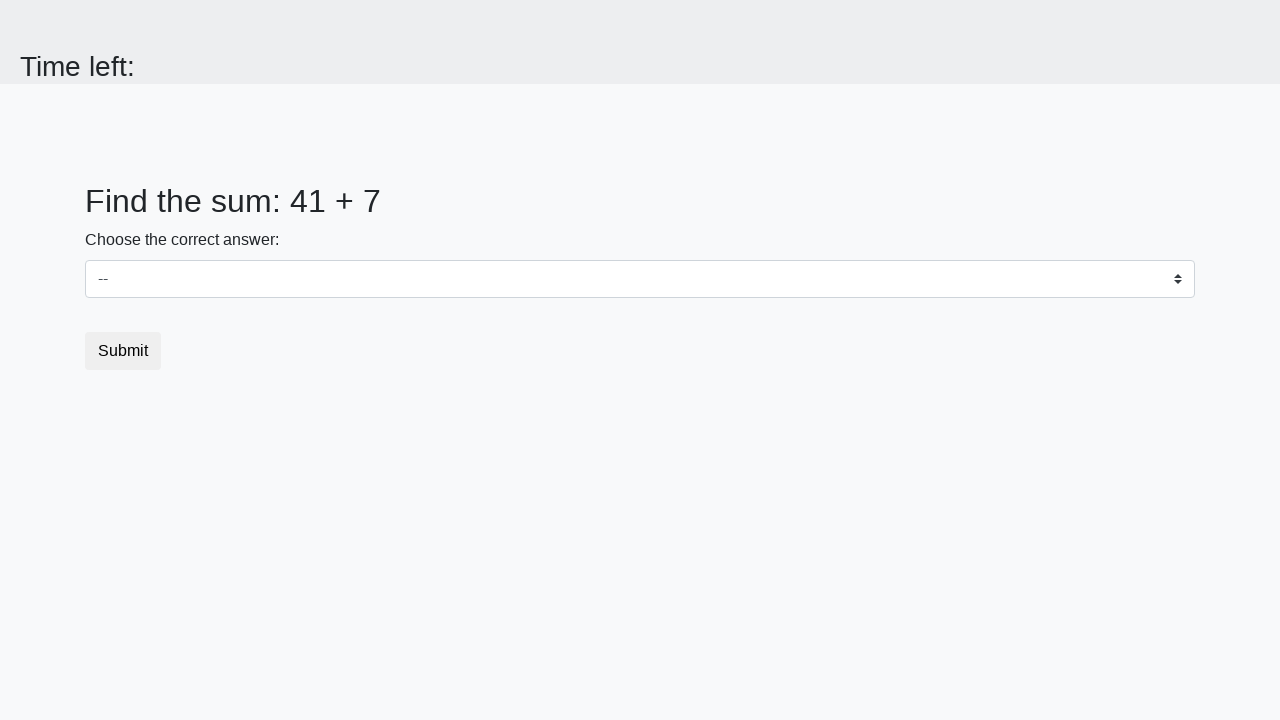

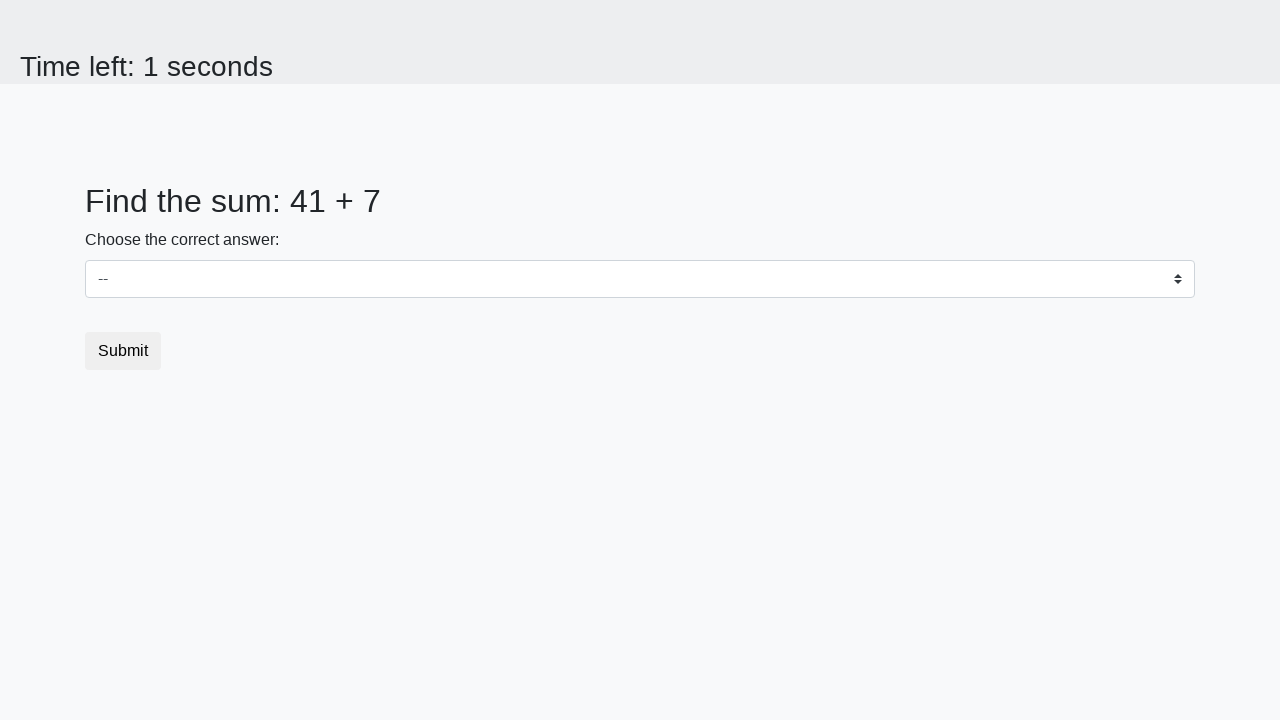